Tests website navigation by clicking on "Shop by Category" link and then navigating to a category item from the menu

Starting URL: https://ecommerce-playground.lambdatest.io/

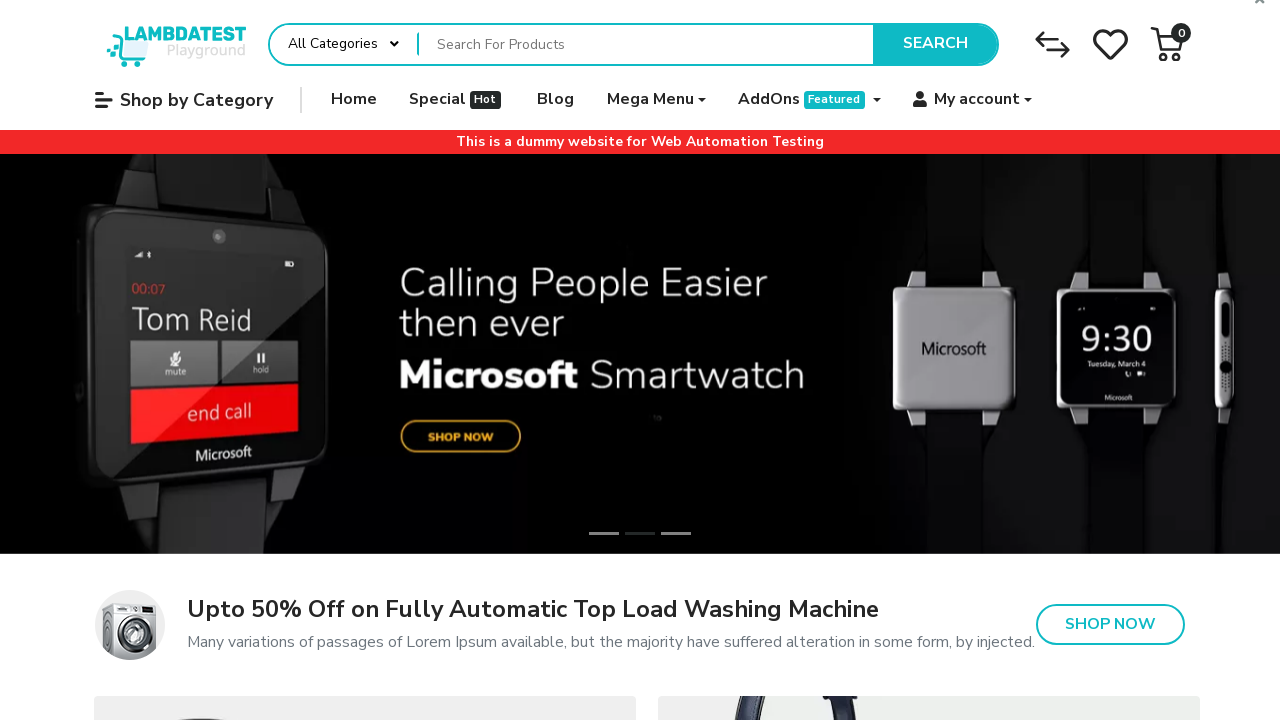

Navigated to ecommerce playground homepage
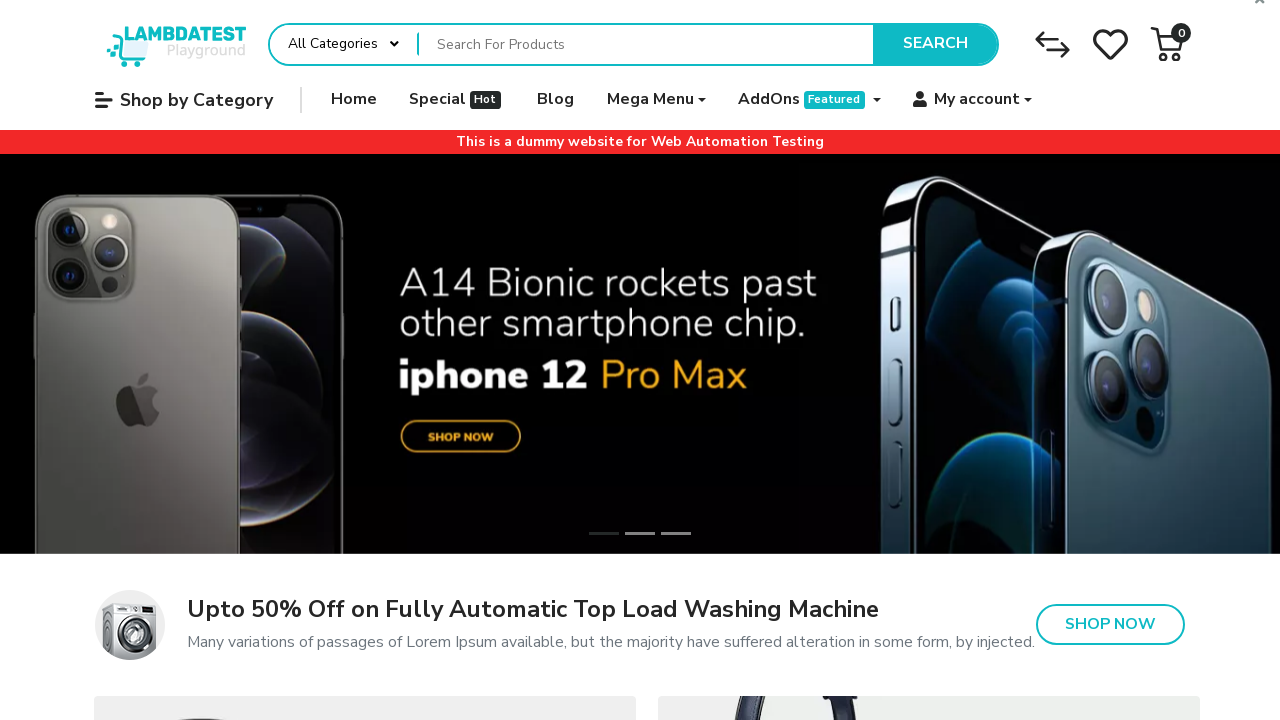

Clicked on 'Shop by Category' link at (184, 100) on text=Shop by Category
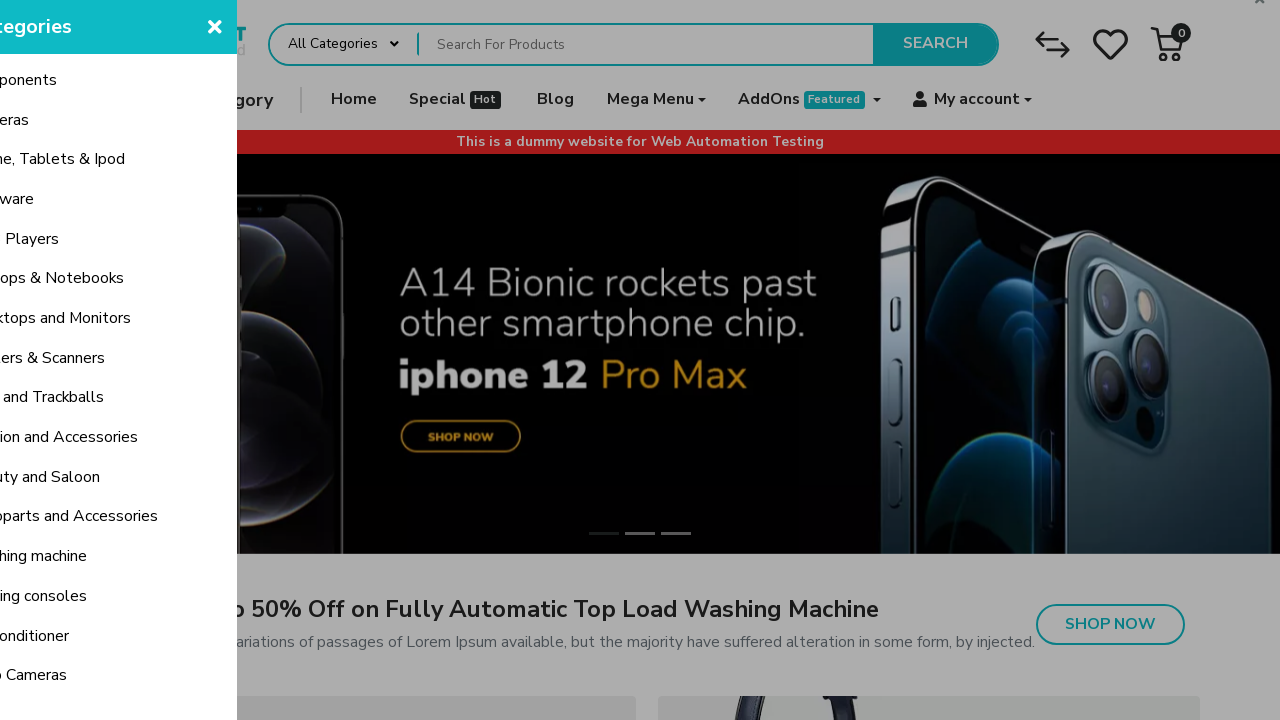

Category menu appeared with navigation items
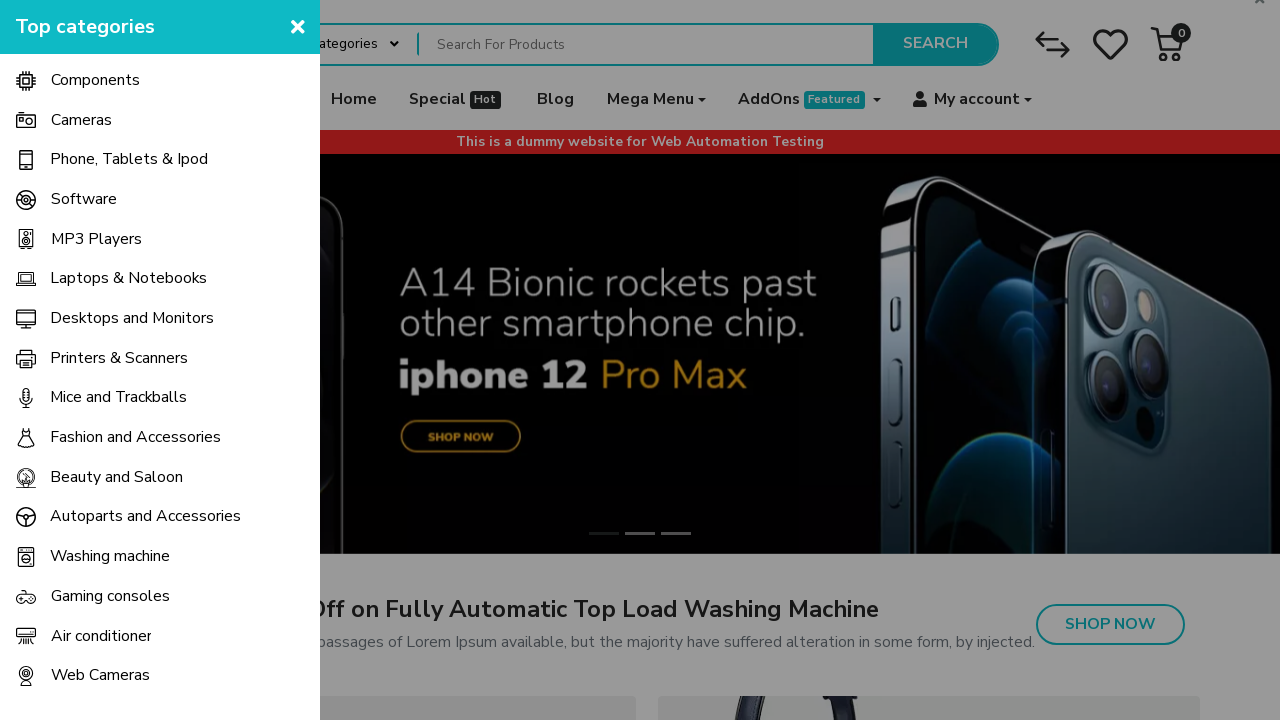

Clicked on 5th category item from the menu at (160, 239) on .entry-component .entry-widget nav.navbar ul li:nth-child(5) a
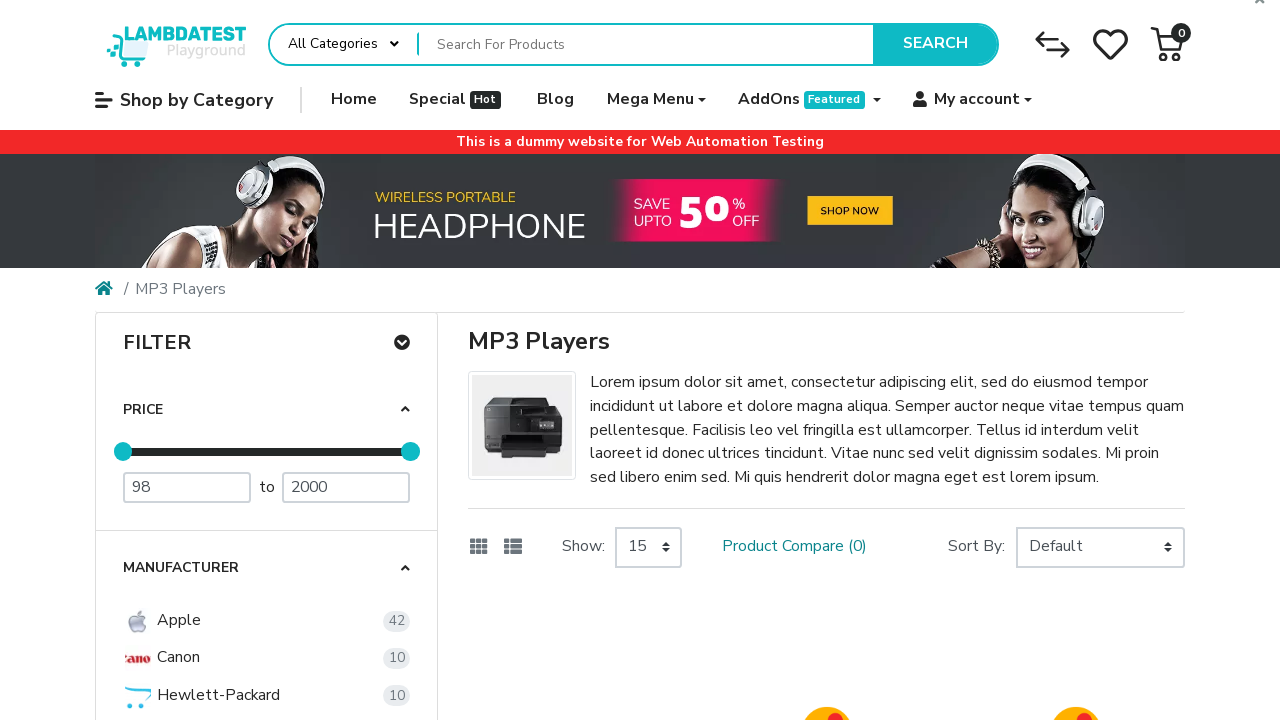

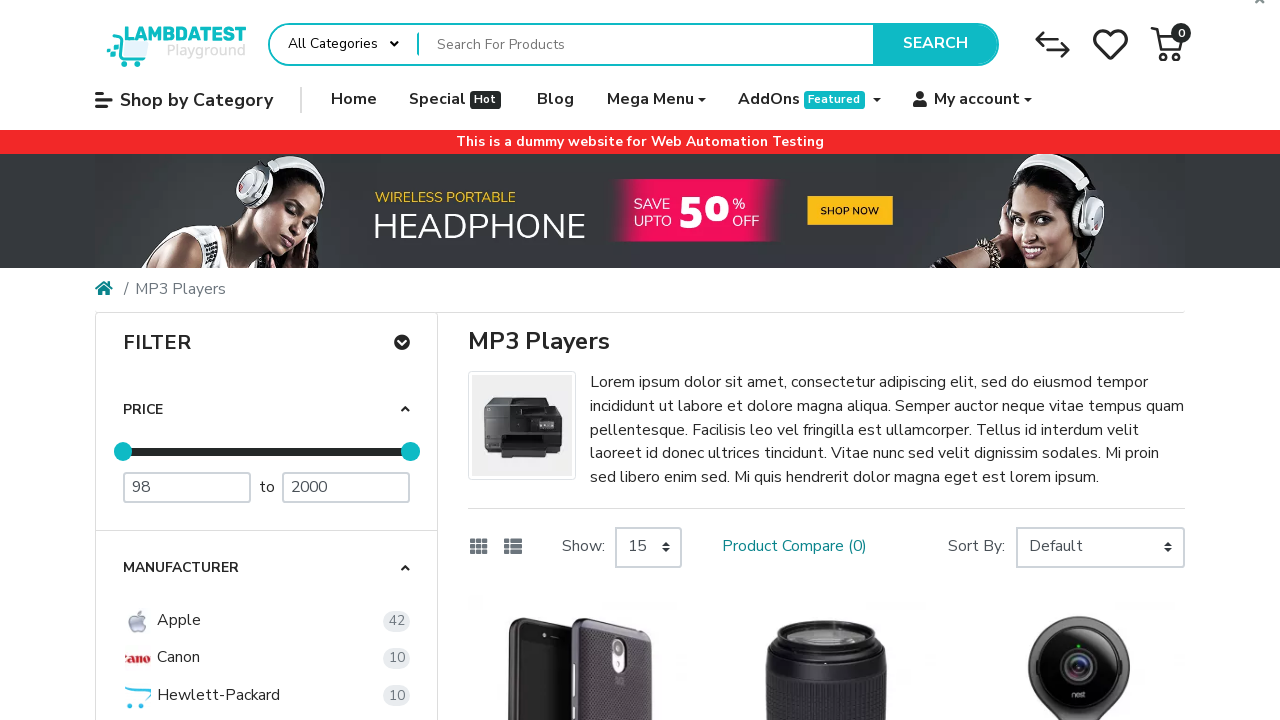